Tests selecting the second option (value "2") from the dropdown and verifies it becomes selected

Starting URL: http://the-internet.herokuapp.com/dropdown

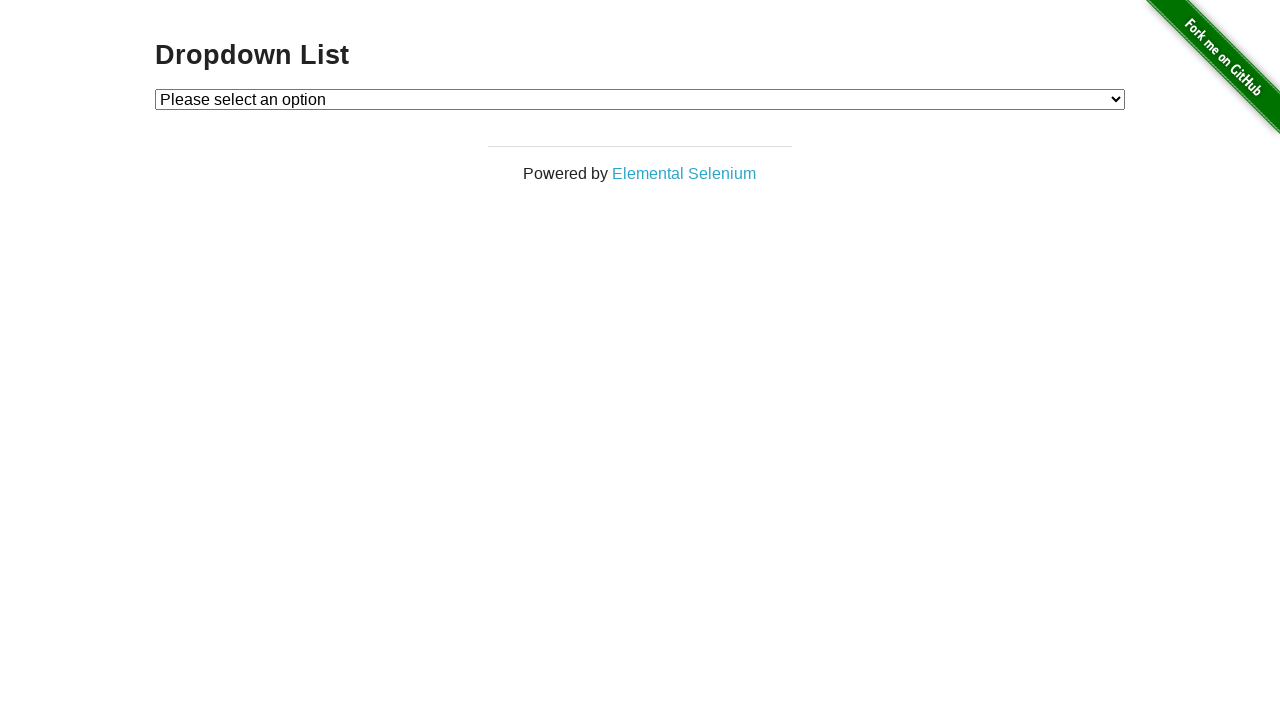

Selected the second option (value '2') from the dropdown on #dropdown
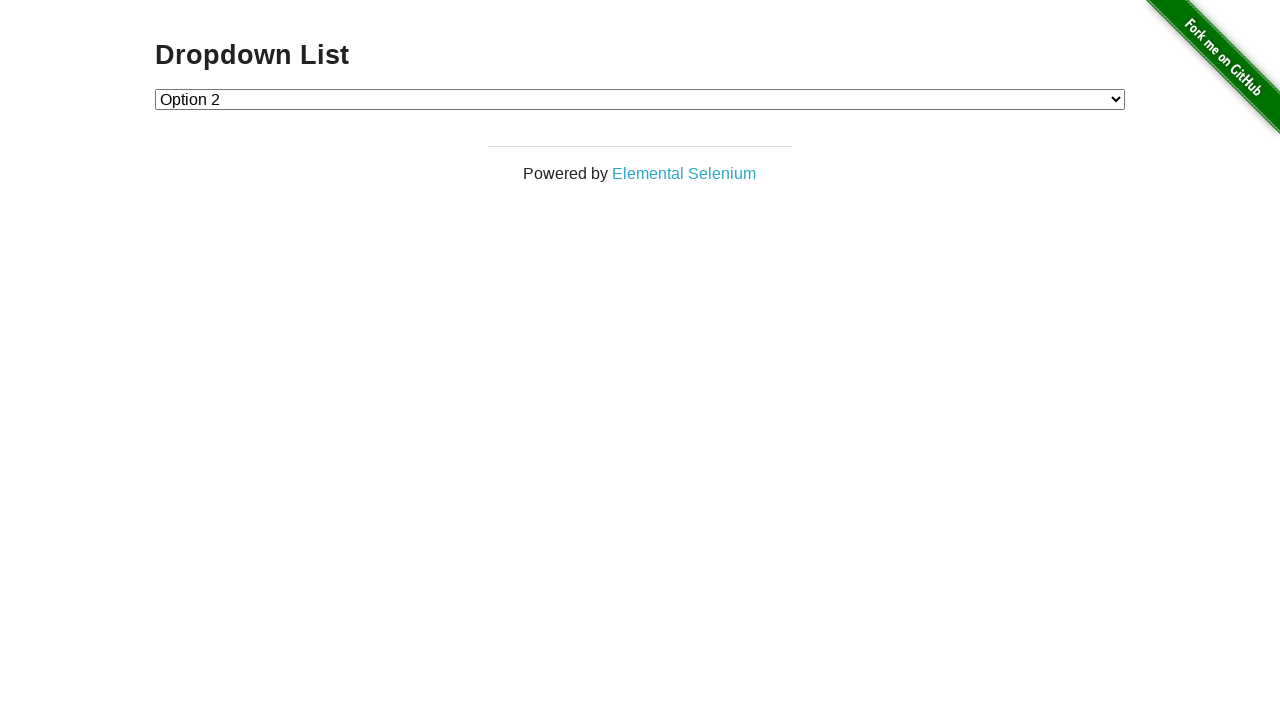

Located the selected option in the dropdown
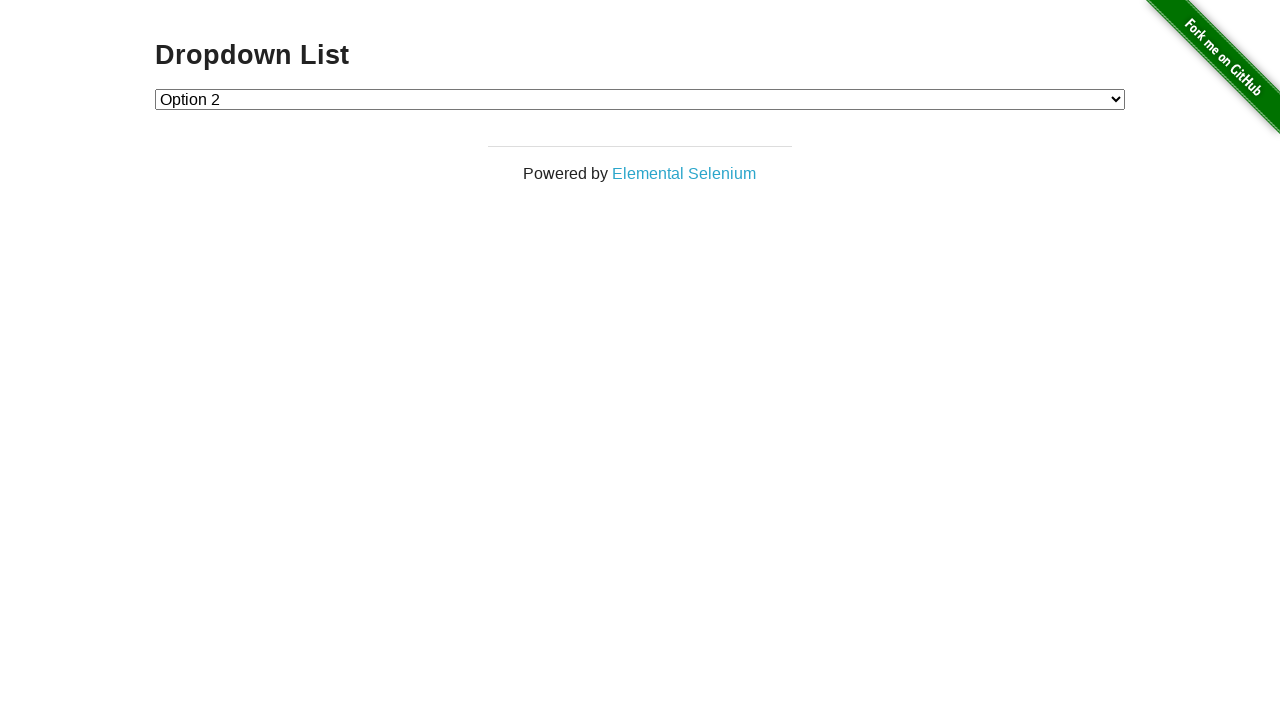

Verified that the second option (value '2') is selected
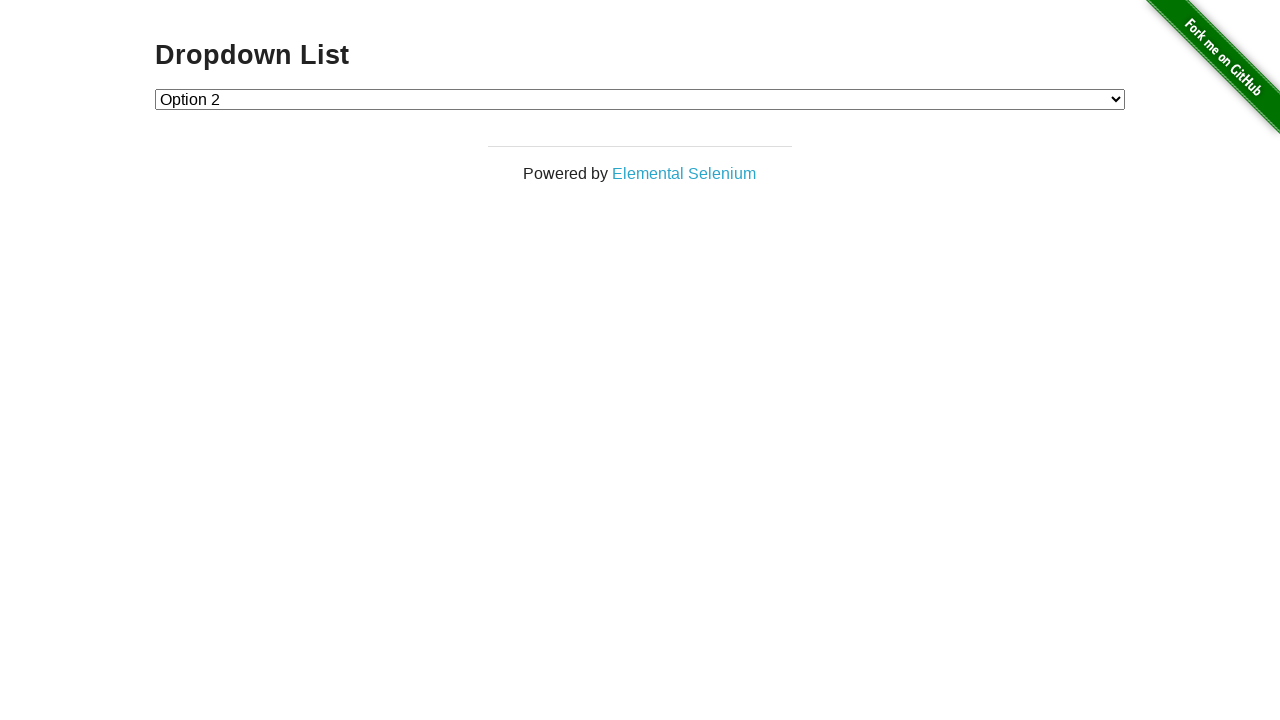

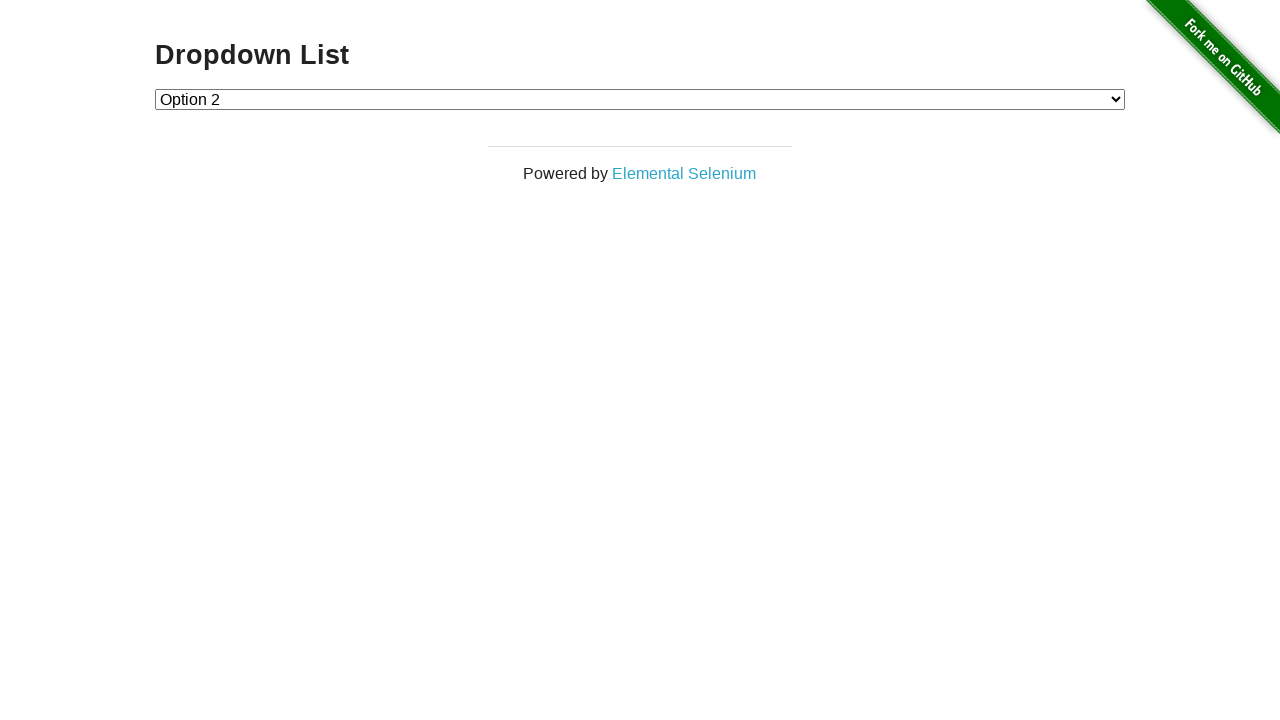